Tests adding each menu item to the basket by clicking through menu items, selecting required options including frites options, and closing the popup

Starting URL: https://mon.starling-burgers.com//order/menu/hannong

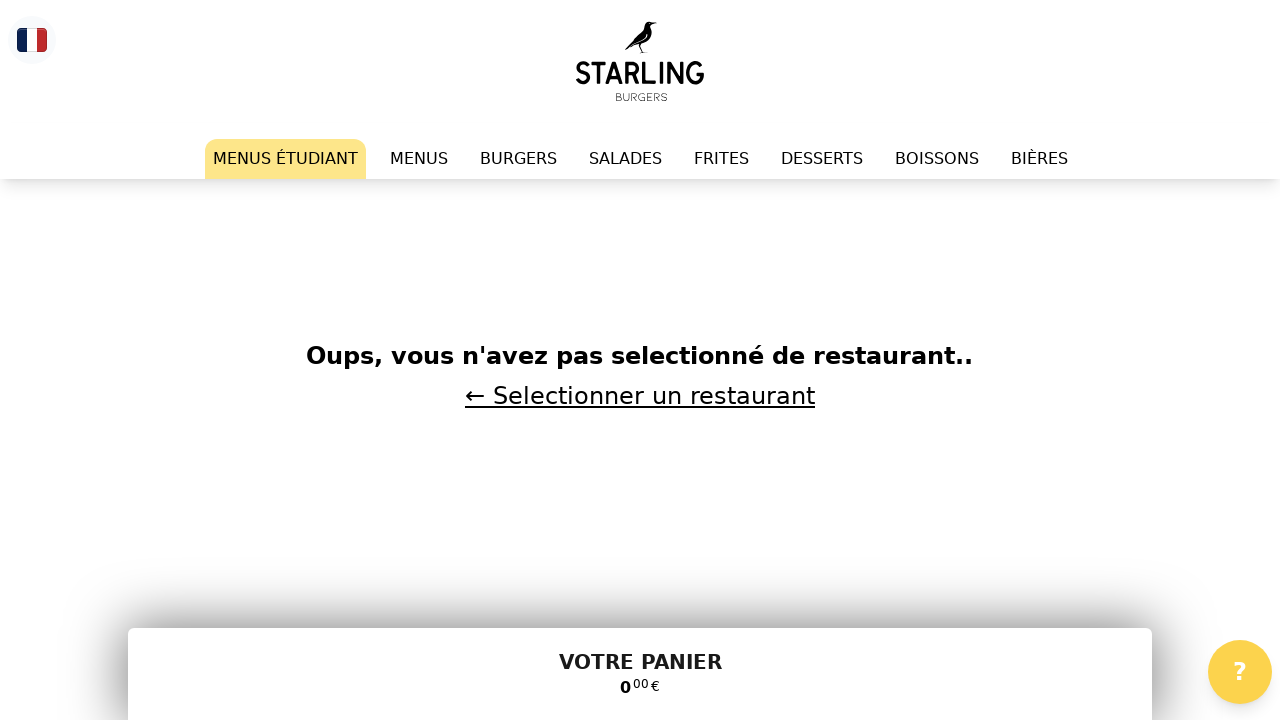

Located all menu items in navigation
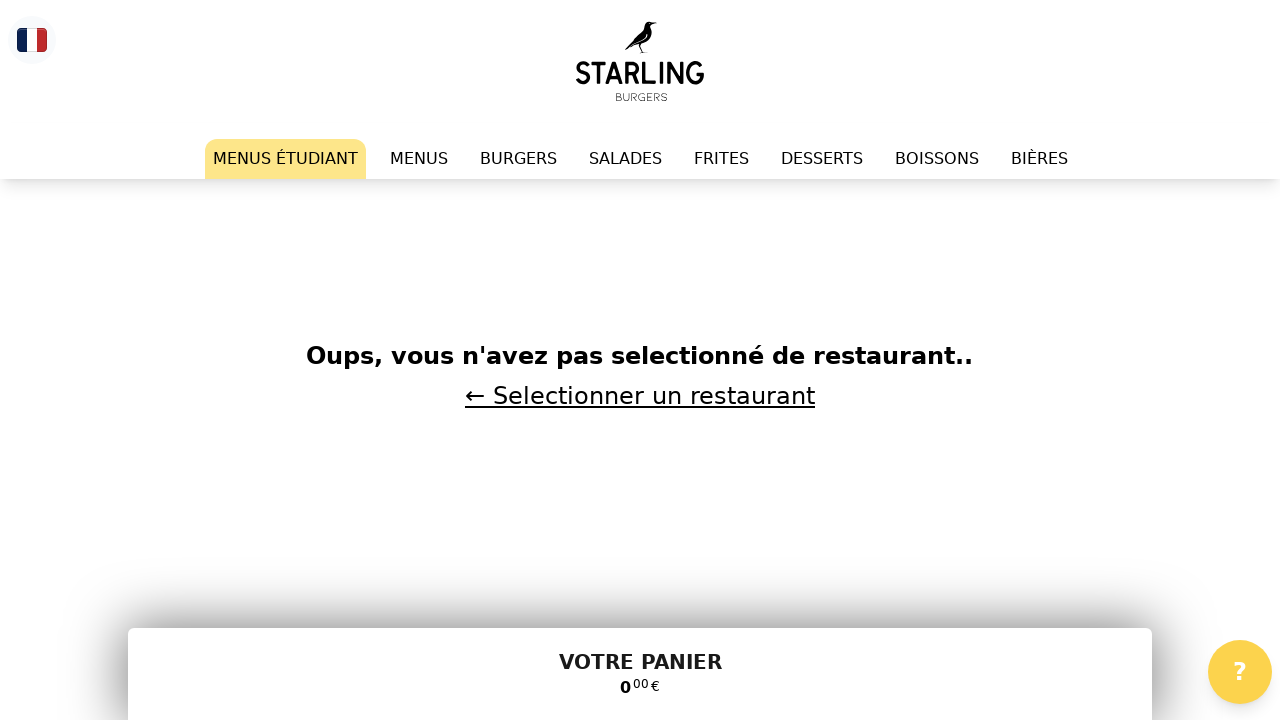

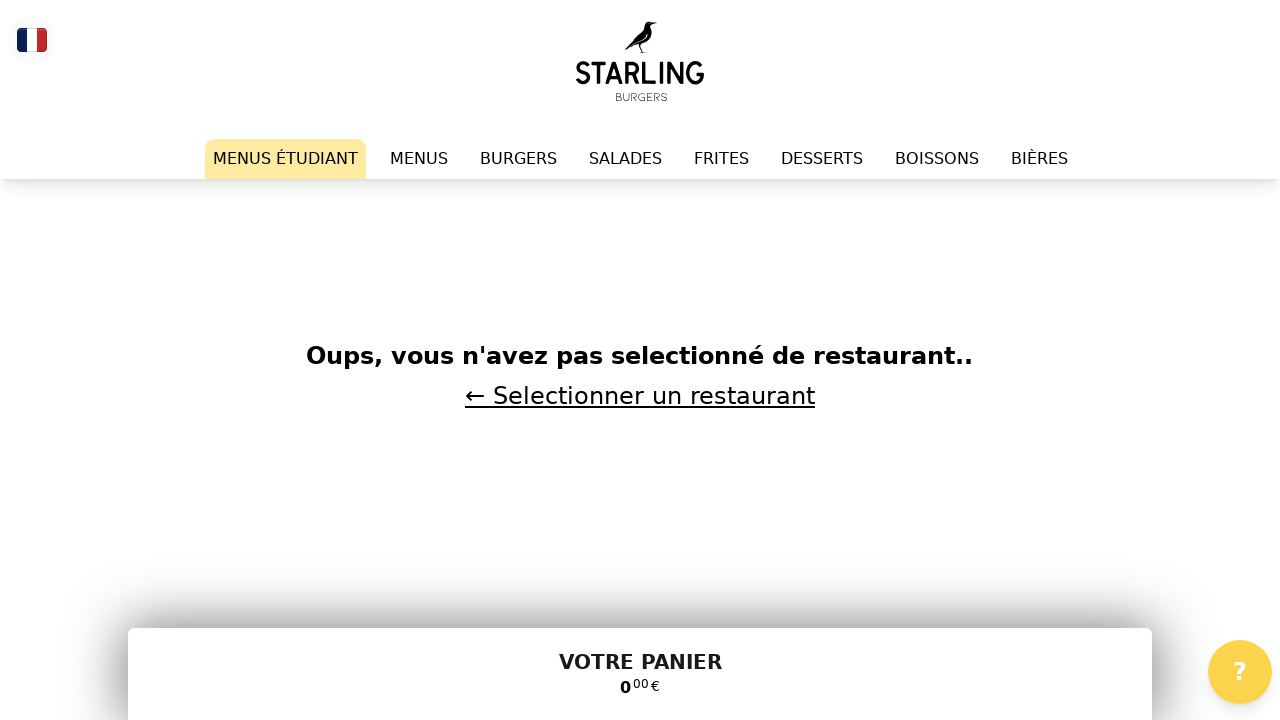